Tests marking individual todo items as complete by checking their checkboxes.

Starting URL: https://demo.playwright.dev/todomvc

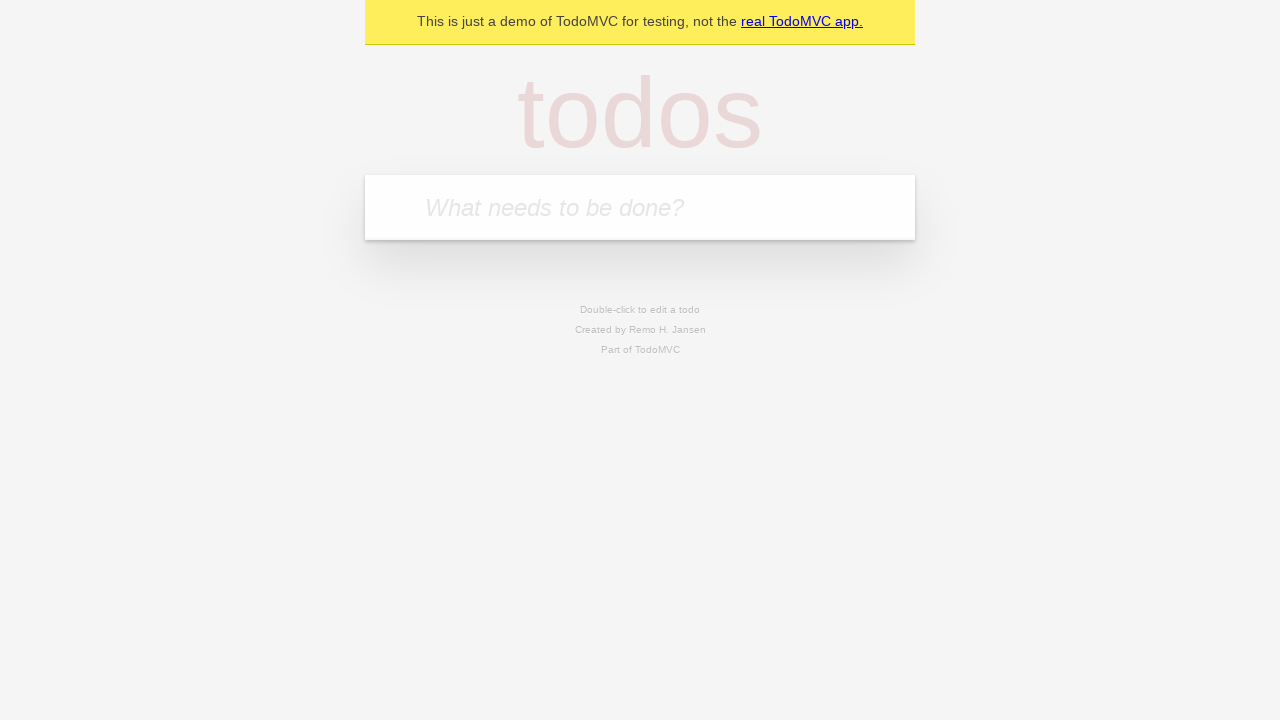

Navigated to TodoMVC demo page
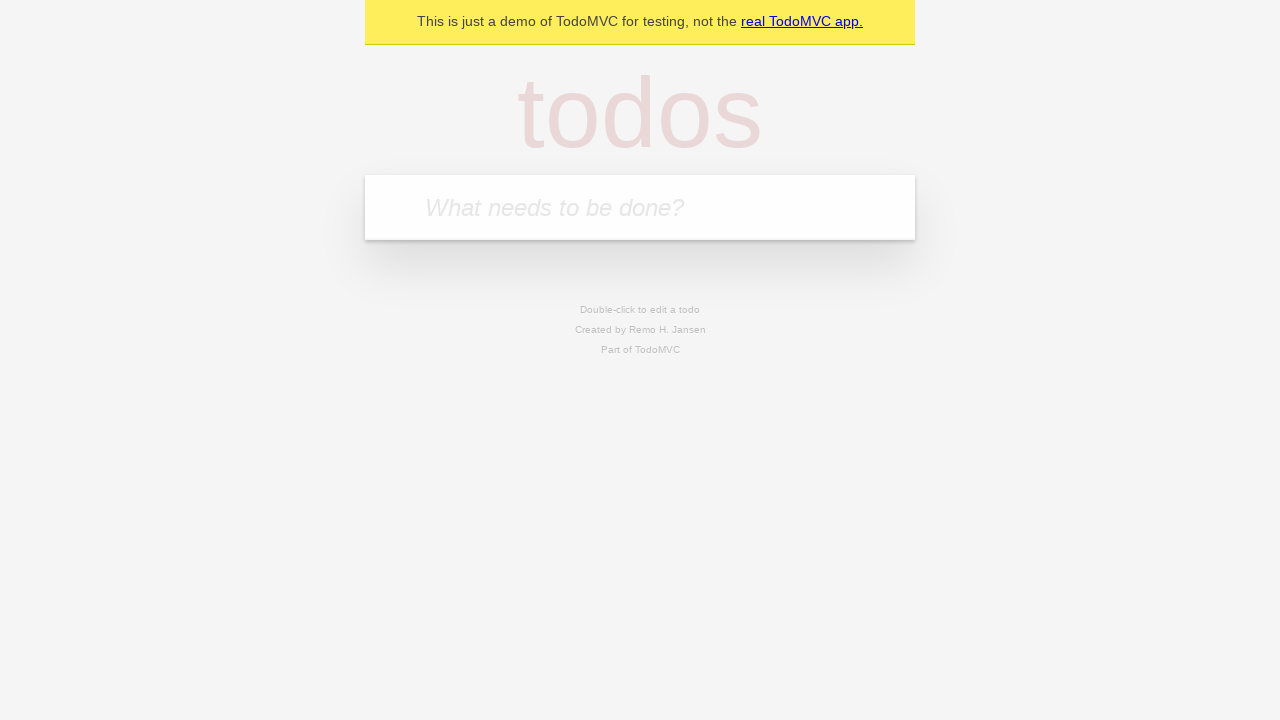

Located the new todo input field
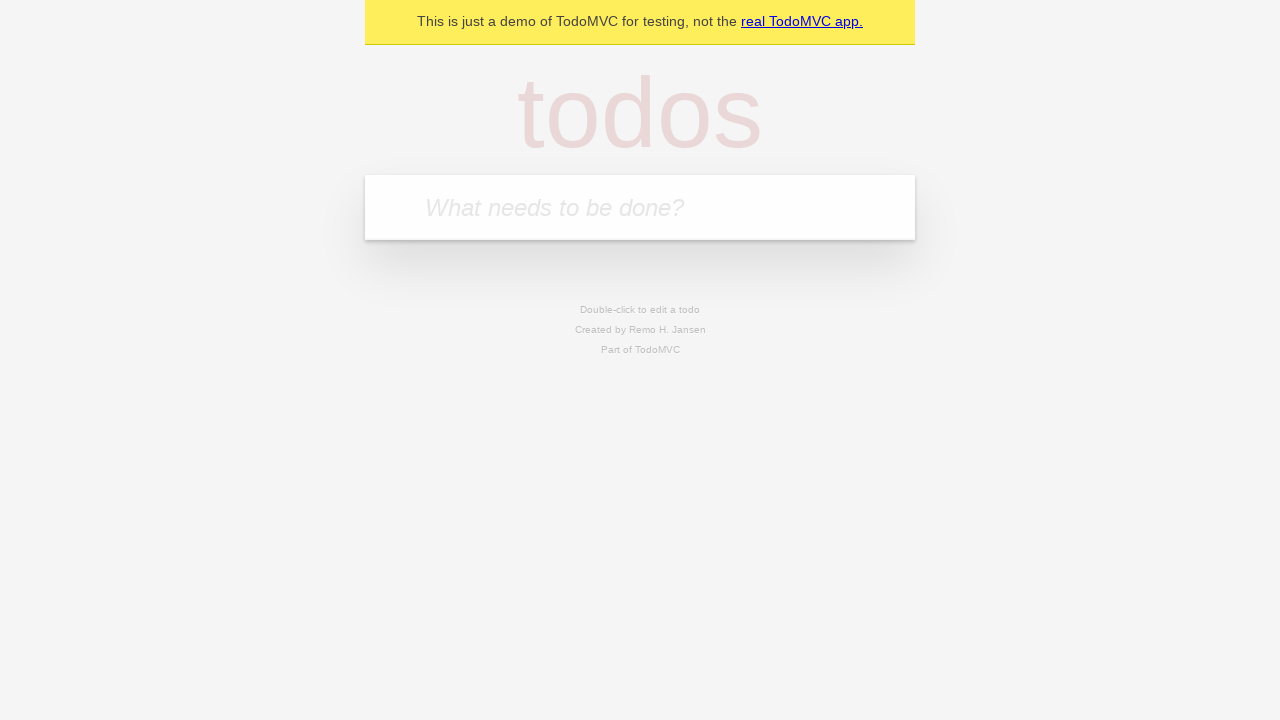

Filled todo input with 'buy some cheese' on internal:attr=[placeholder="What needs to be done?"i]
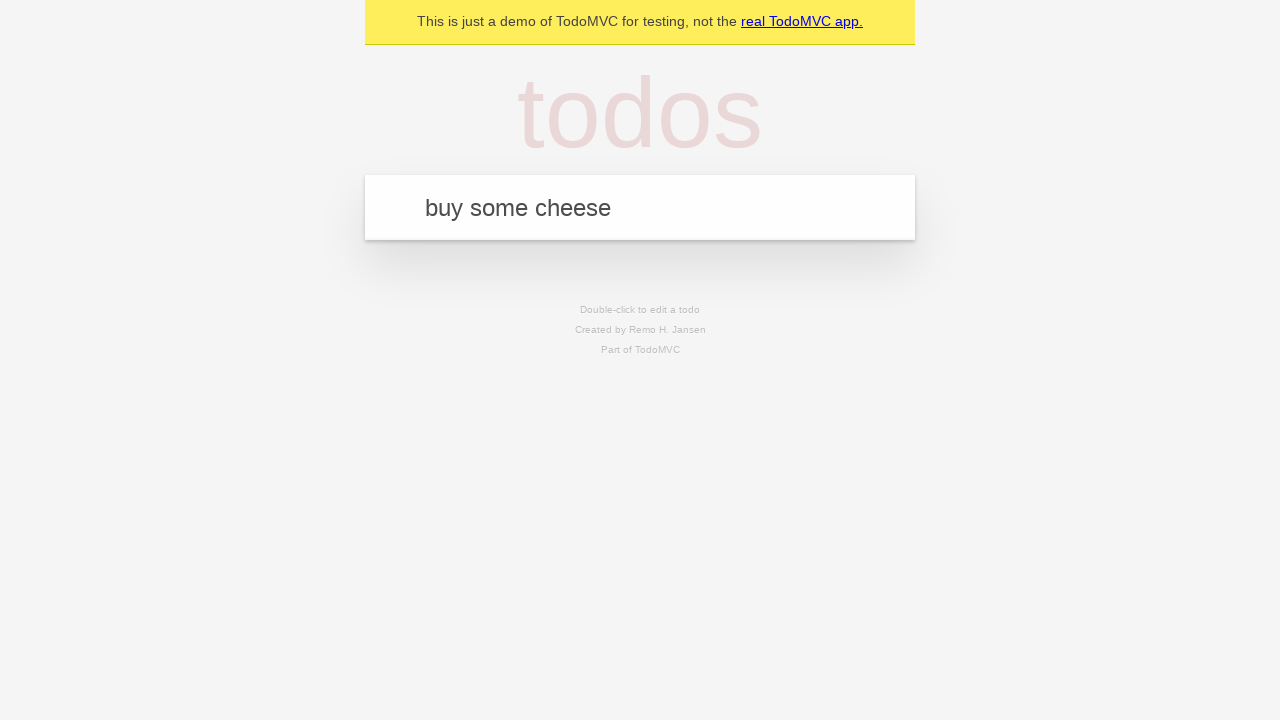

Pressed Enter to create todo item 'buy some cheese' on internal:attr=[placeholder="What needs to be done?"i]
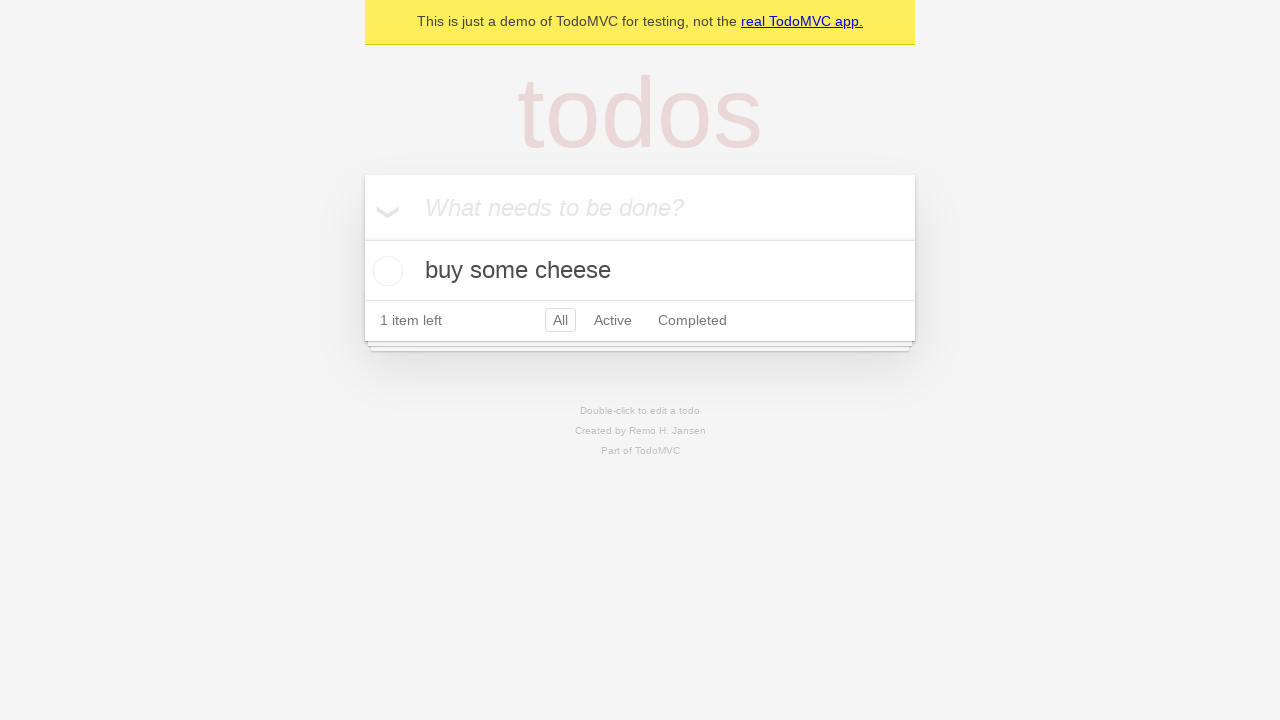

Filled todo input with 'feed the cat' on internal:attr=[placeholder="What needs to be done?"i]
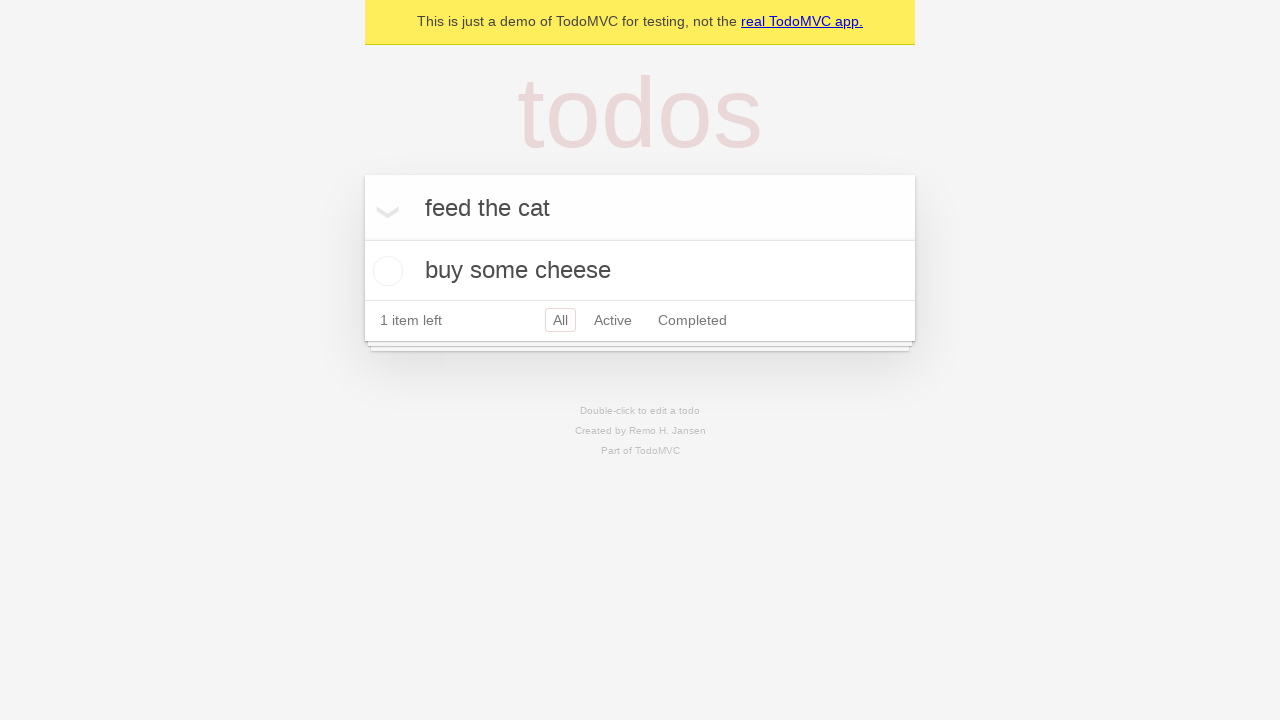

Pressed Enter to create todo item 'feed the cat' on internal:attr=[placeholder="What needs to be done?"i]
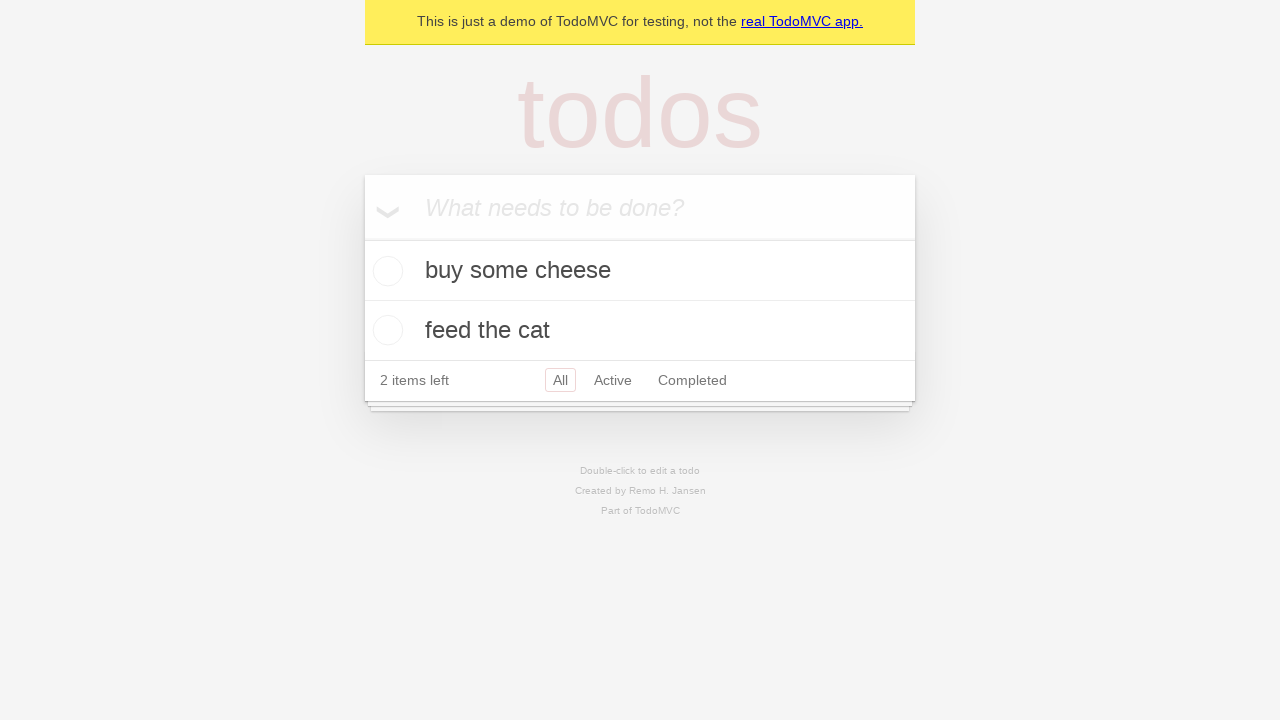

Waited for both todo items to be created
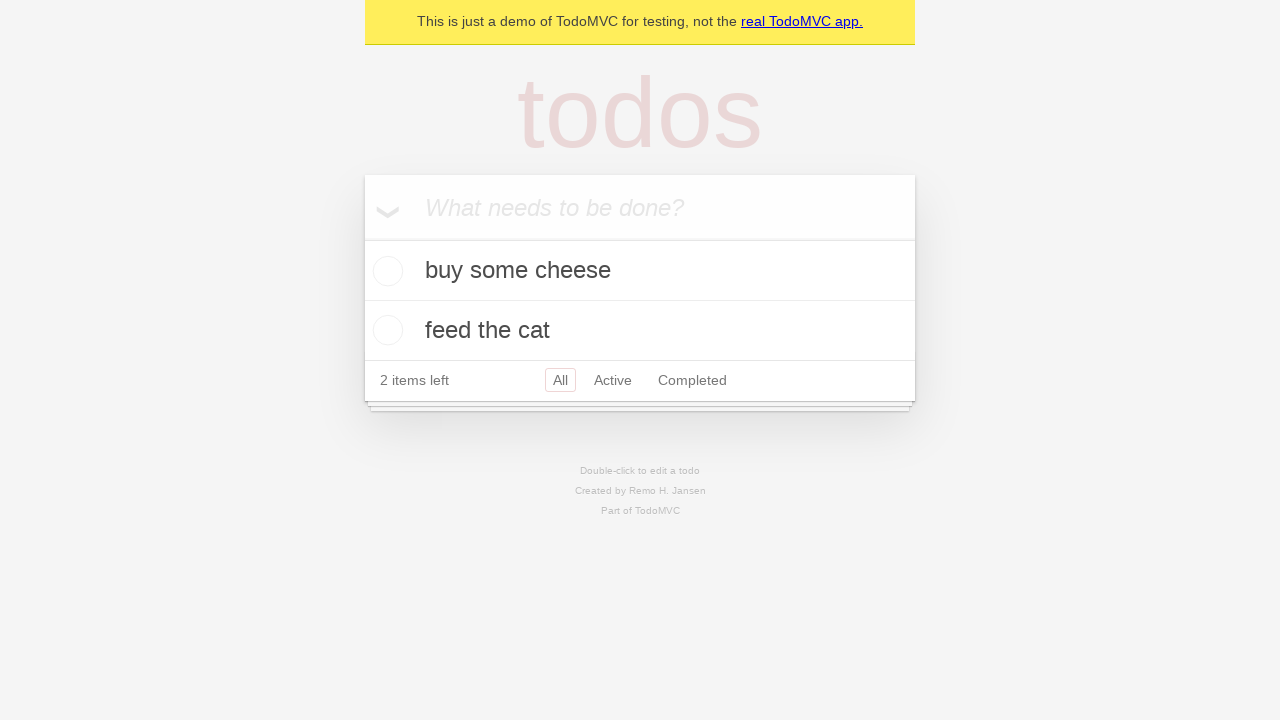

Located the first todo item
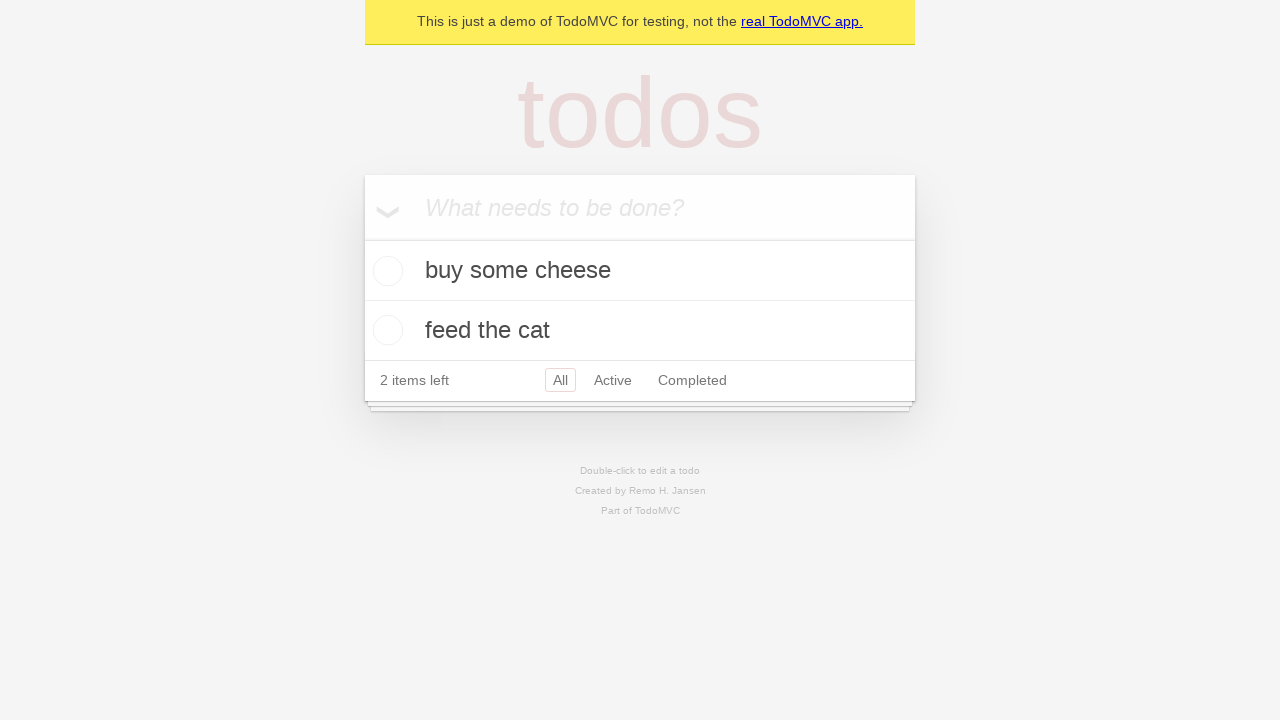

Marked the first todo item as complete at (385, 271) on internal:testid=[data-testid="todo-item"s] >> nth=0 >> internal:role=checkbox
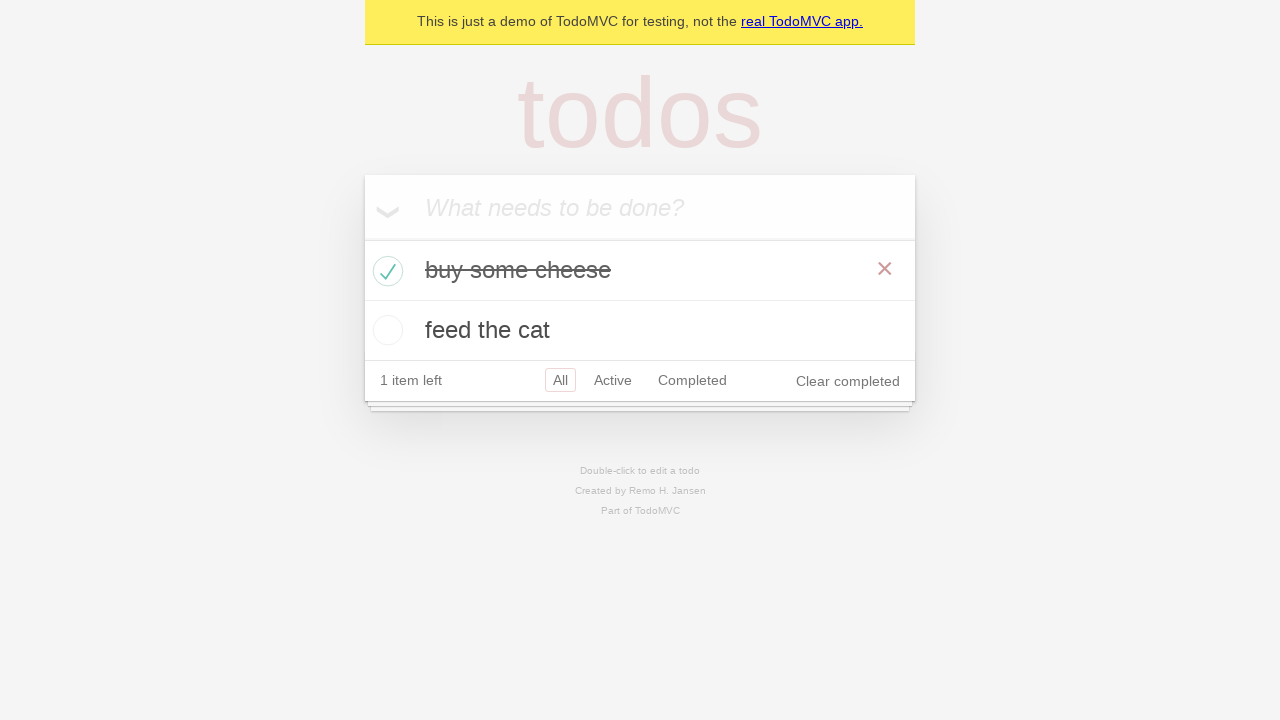

Located the second todo item
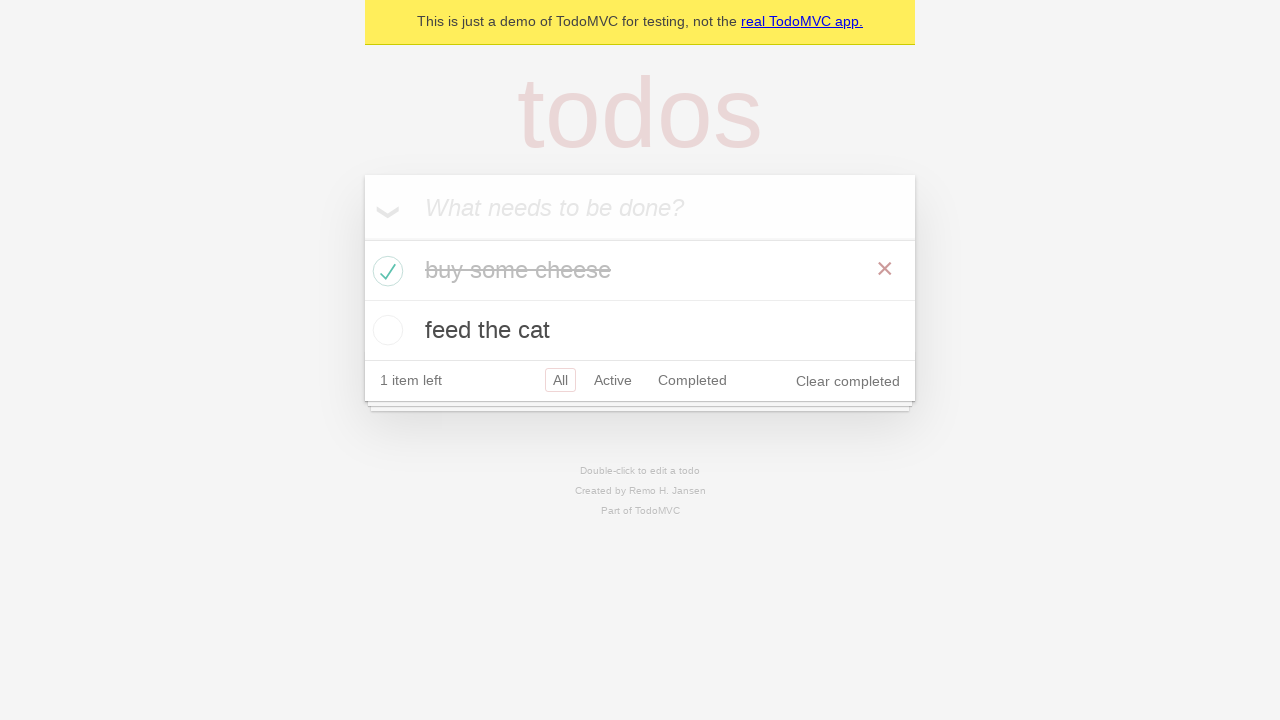

Marked the second todo item as complete at (385, 330) on internal:testid=[data-testid="todo-item"s] >> nth=1 >> internal:role=checkbox
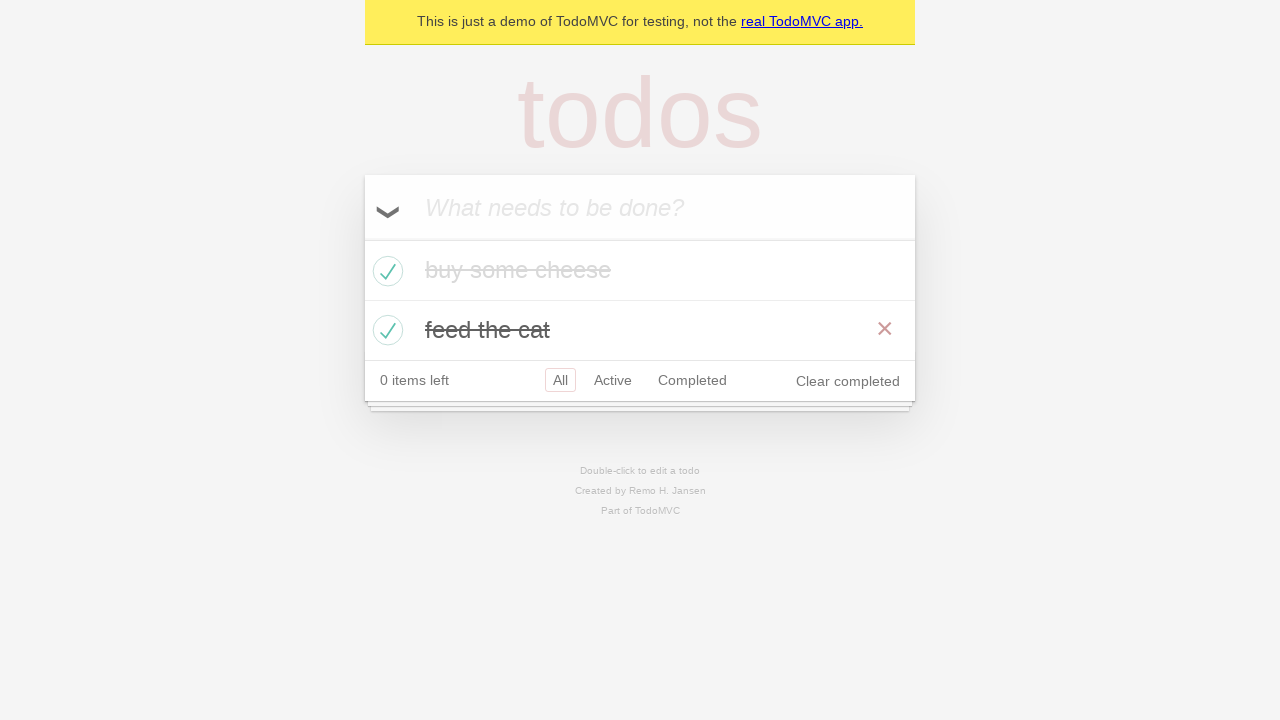

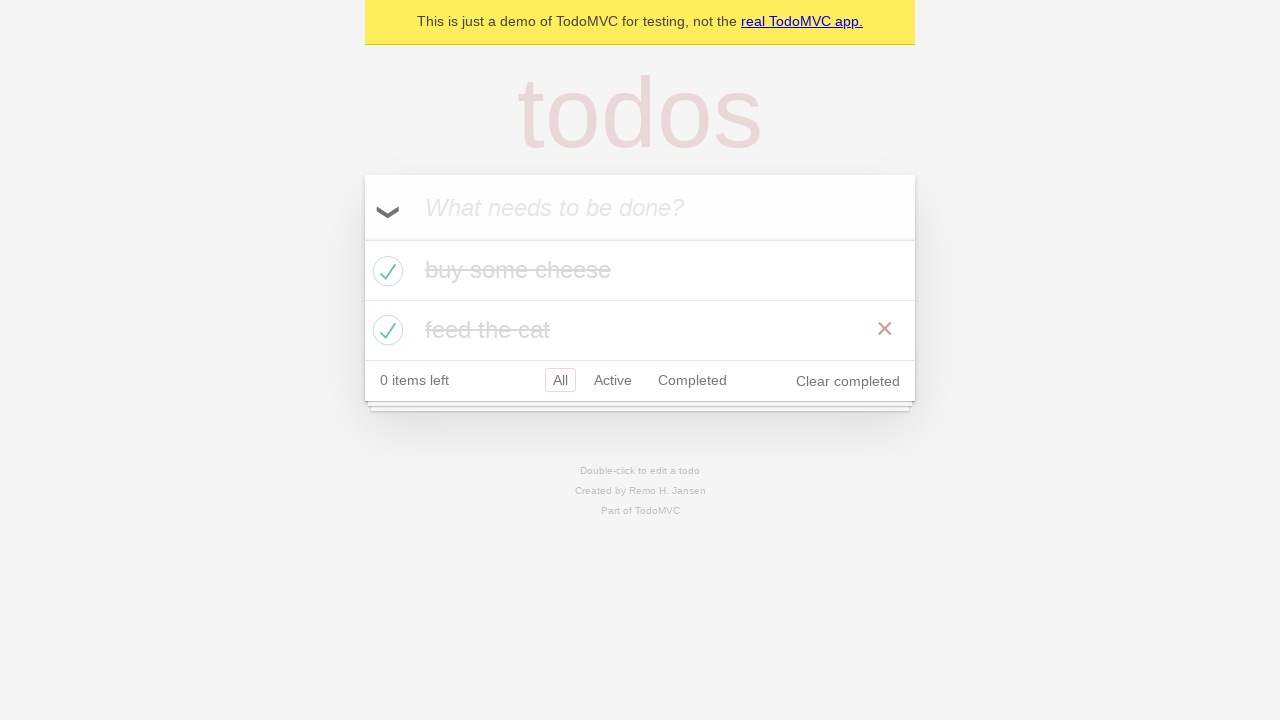